Tests JavaScript confirm dialog by clicking a button and dismissing the confirm dialog

Starting URL: https://the-internet.herokuapp.com/javascript_alerts

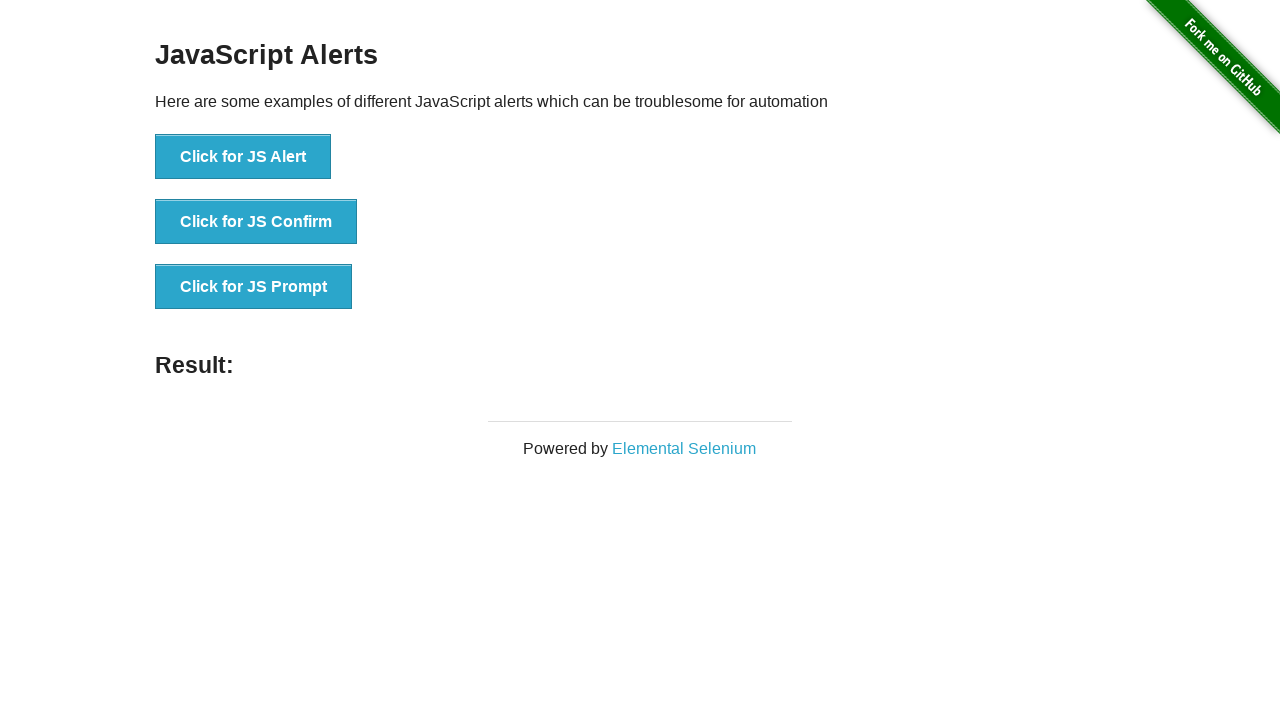

Set up dialog handler to dismiss confirm dialogs
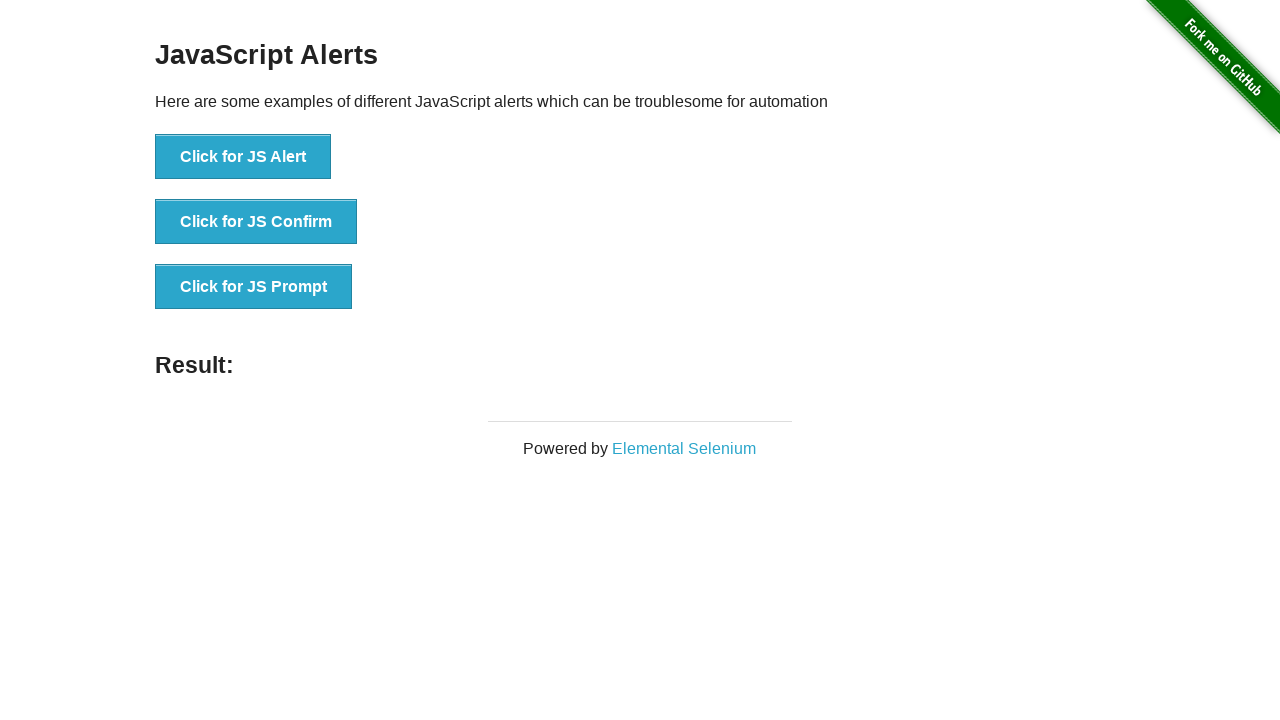

Clicked button to trigger JavaScript confirm dialog at (256, 222) on xpath=//button[@onclick='jsConfirm()']
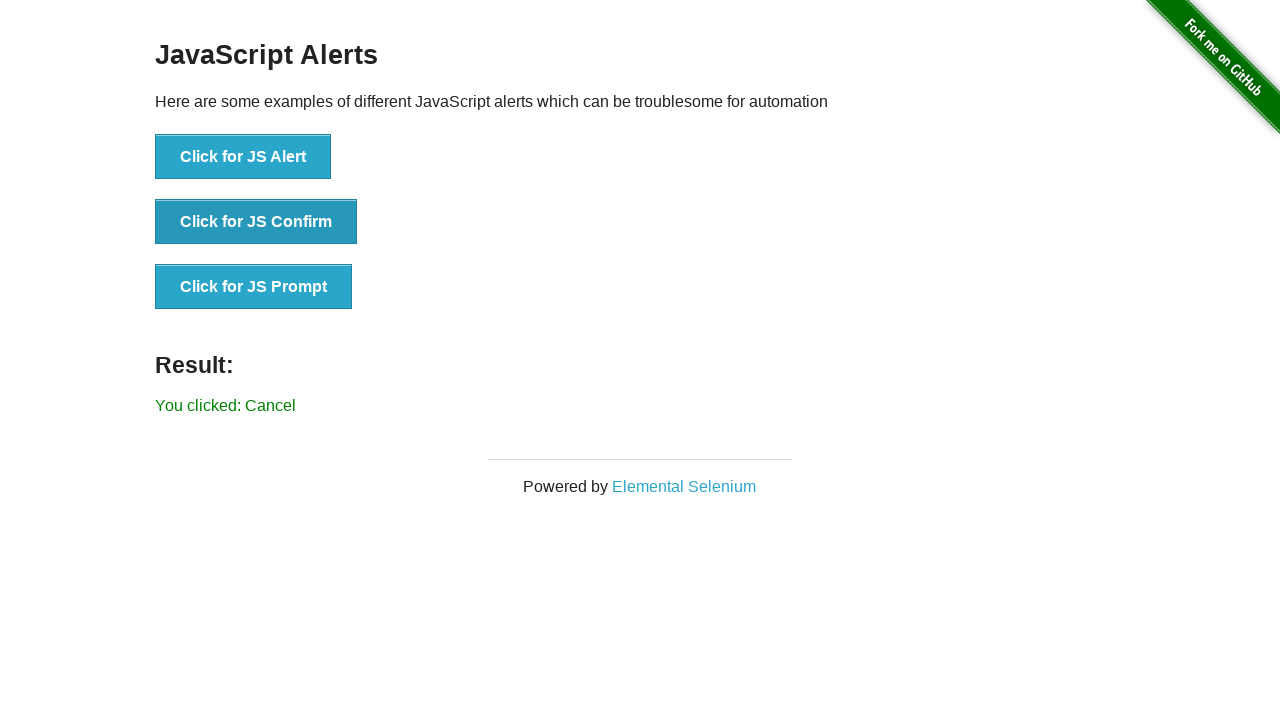

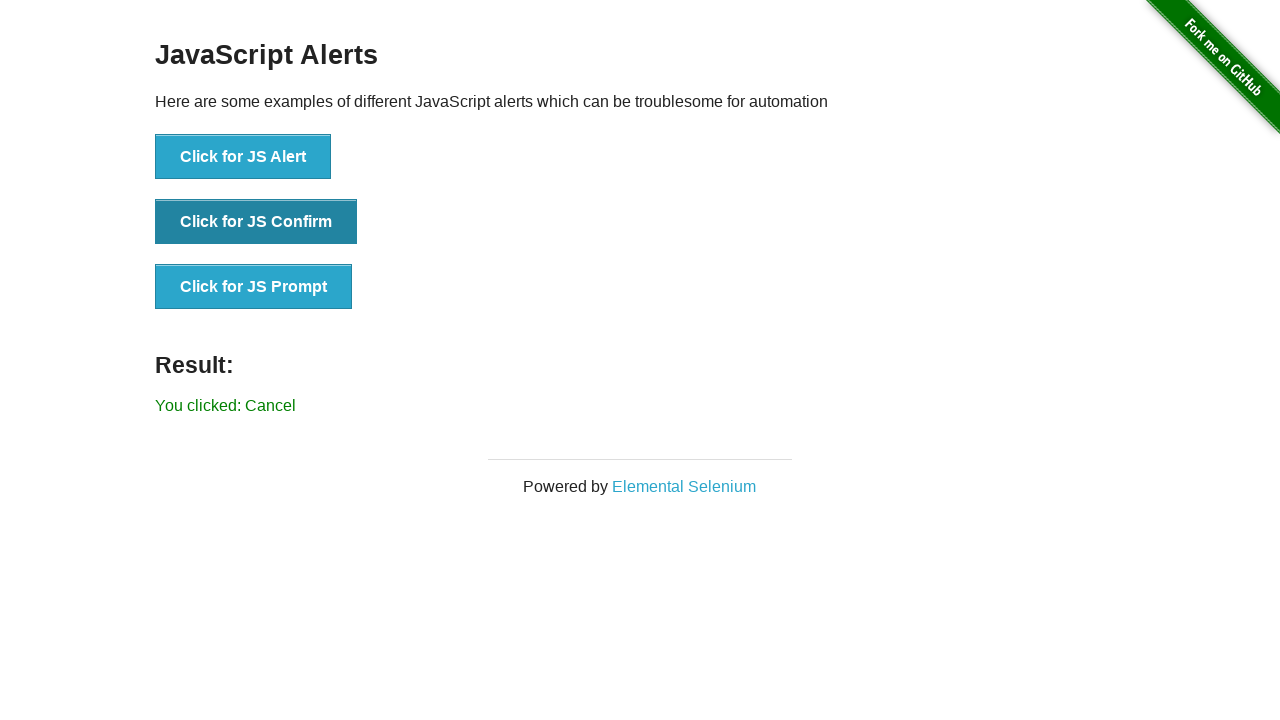